Tests that the Clear completed button displays the correct text after completing an item.

Starting URL: https://demo.playwright.dev/todomvc

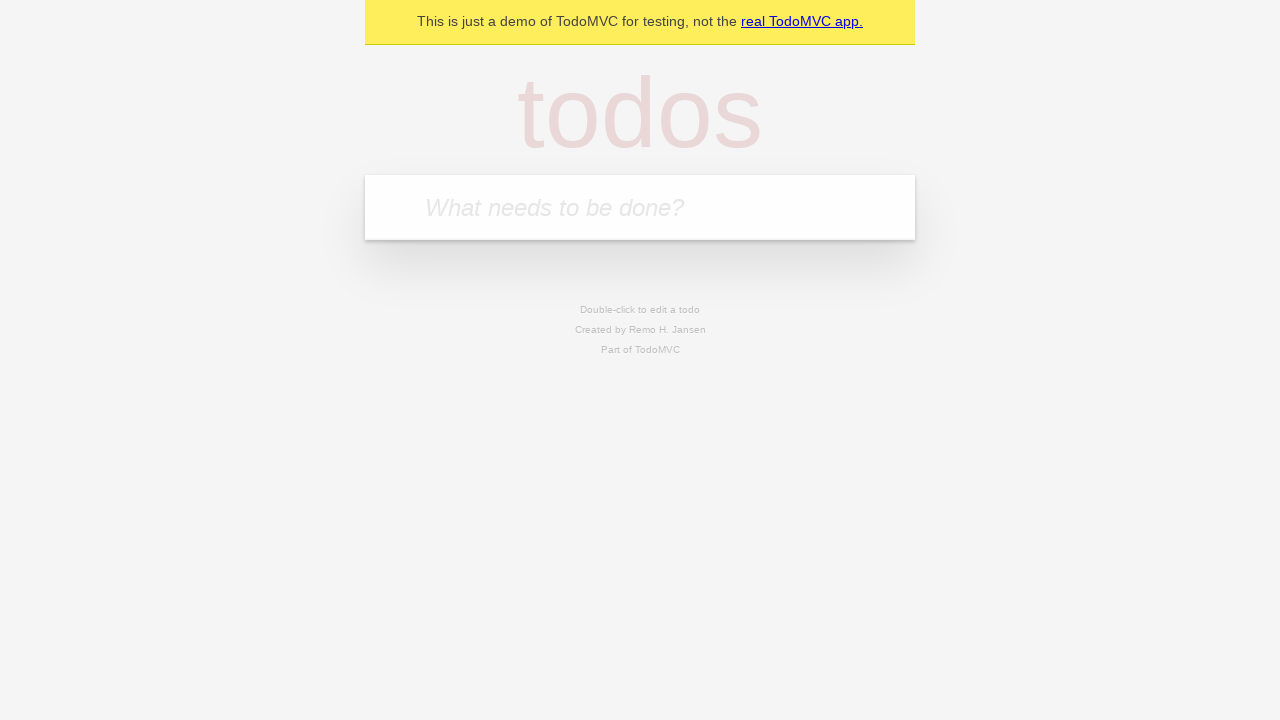

Filled todo input with 'buy some cheese' on internal:attr=[placeholder="What needs to be done?"i]
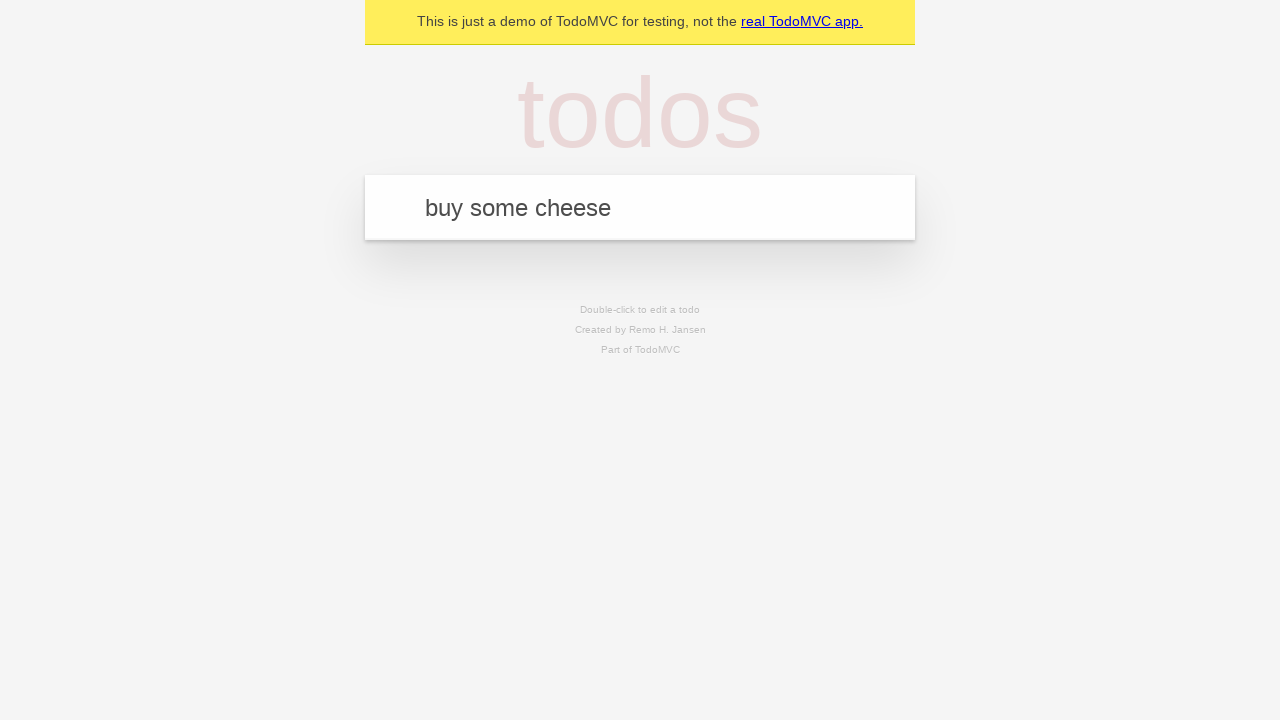

Pressed Enter to create first todo on internal:attr=[placeholder="What needs to be done?"i]
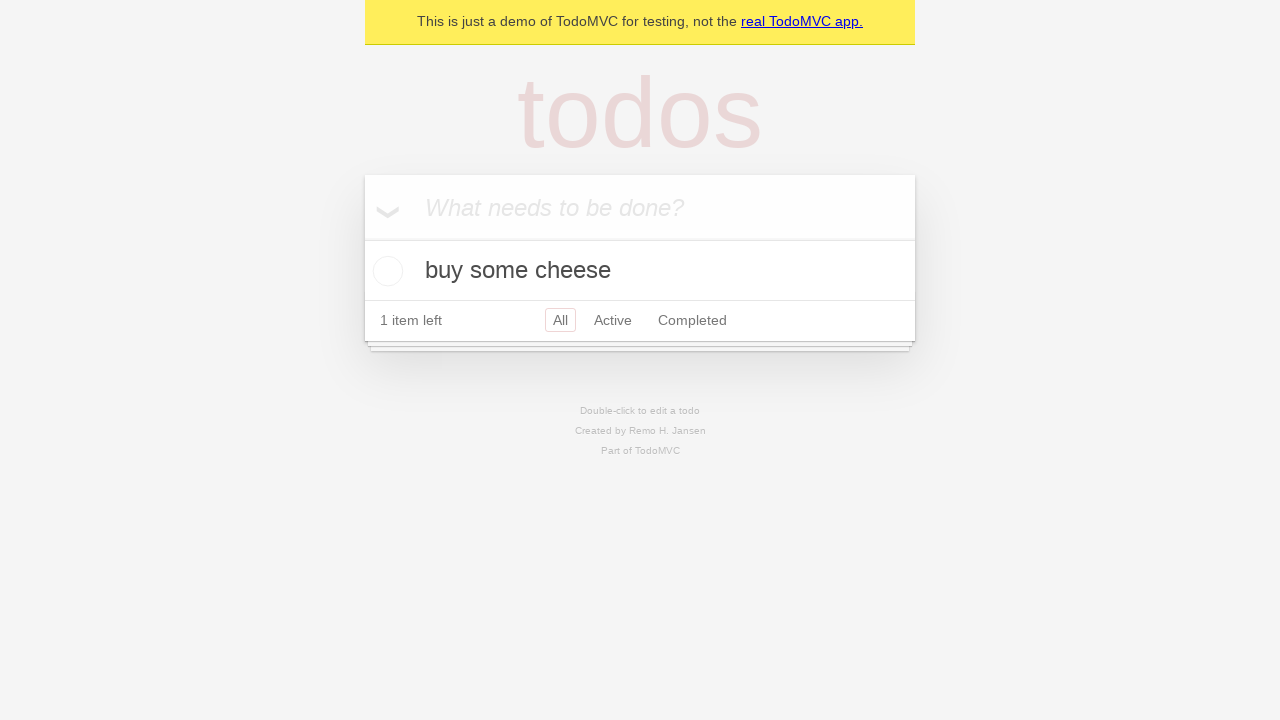

Filled todo input with 'feed the cat' on internal:attr=[placeholder="What needs to be done?"i]
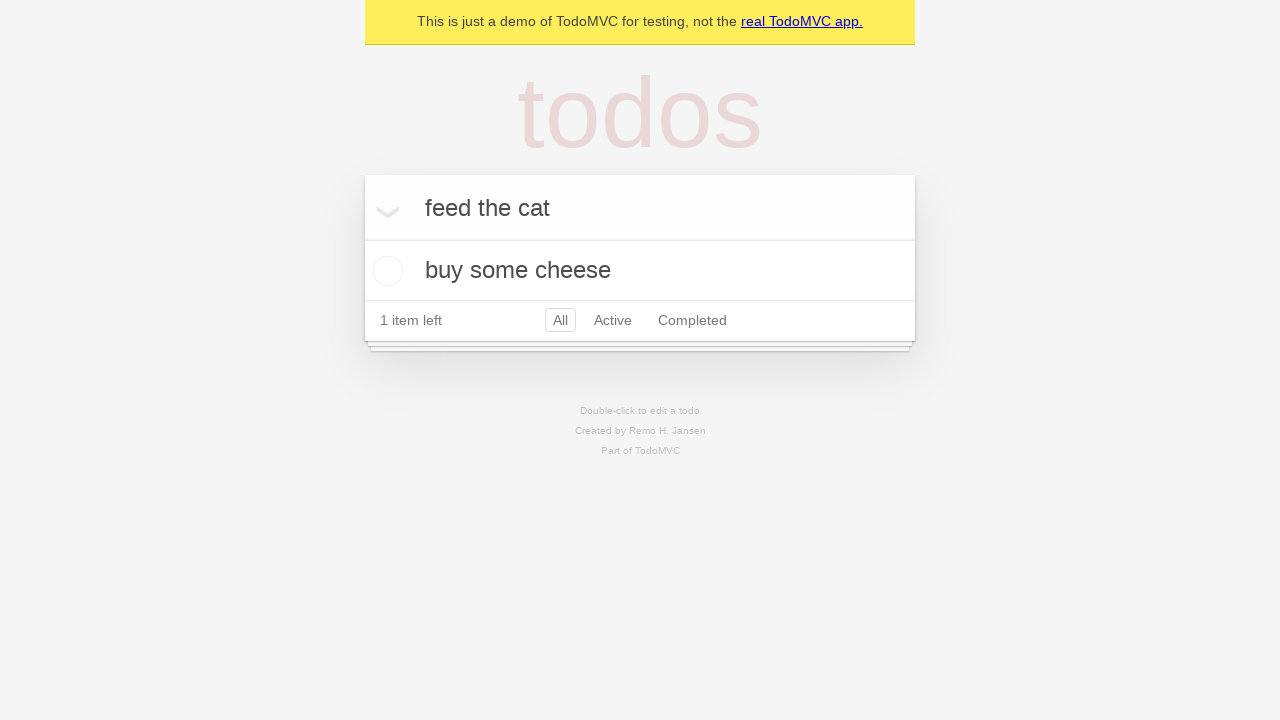

Pressed Enter to create second todo on internal:attr=[placeholder="What needs to be done?"i]
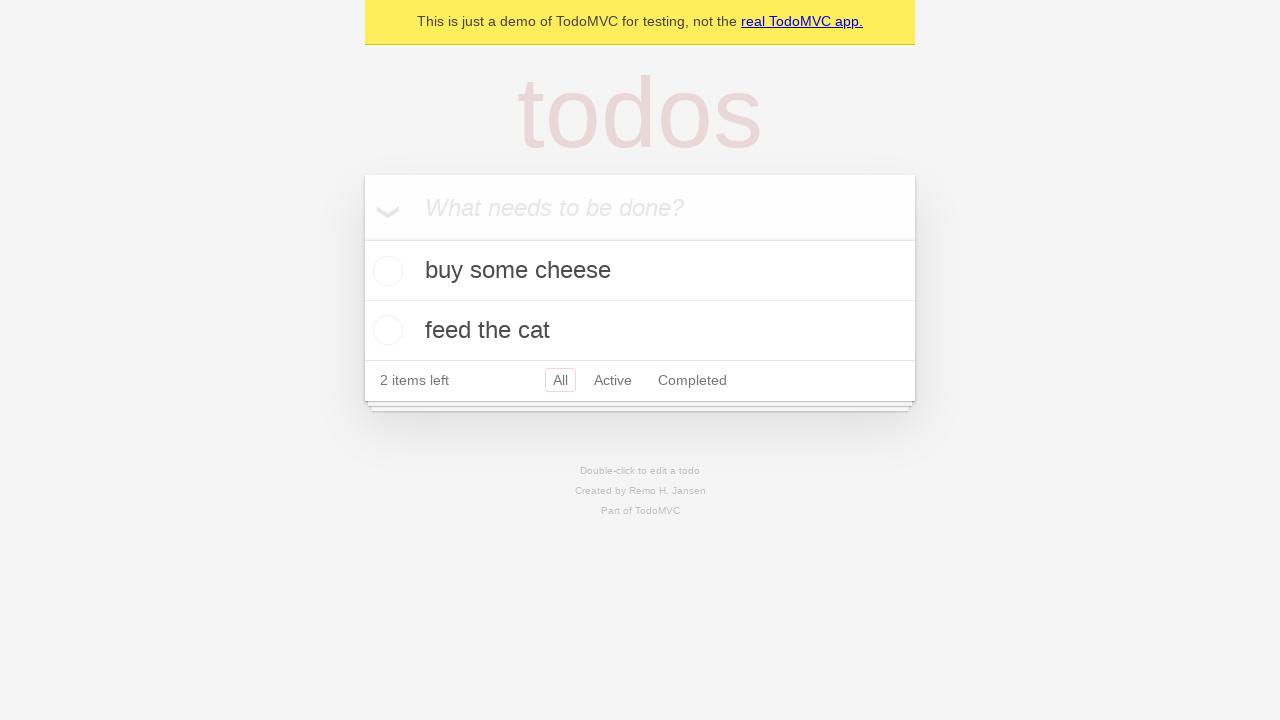

Filled todo input with 'book a doctors appointment' on internal:attr=[placeholder="What needs to be done?"i]
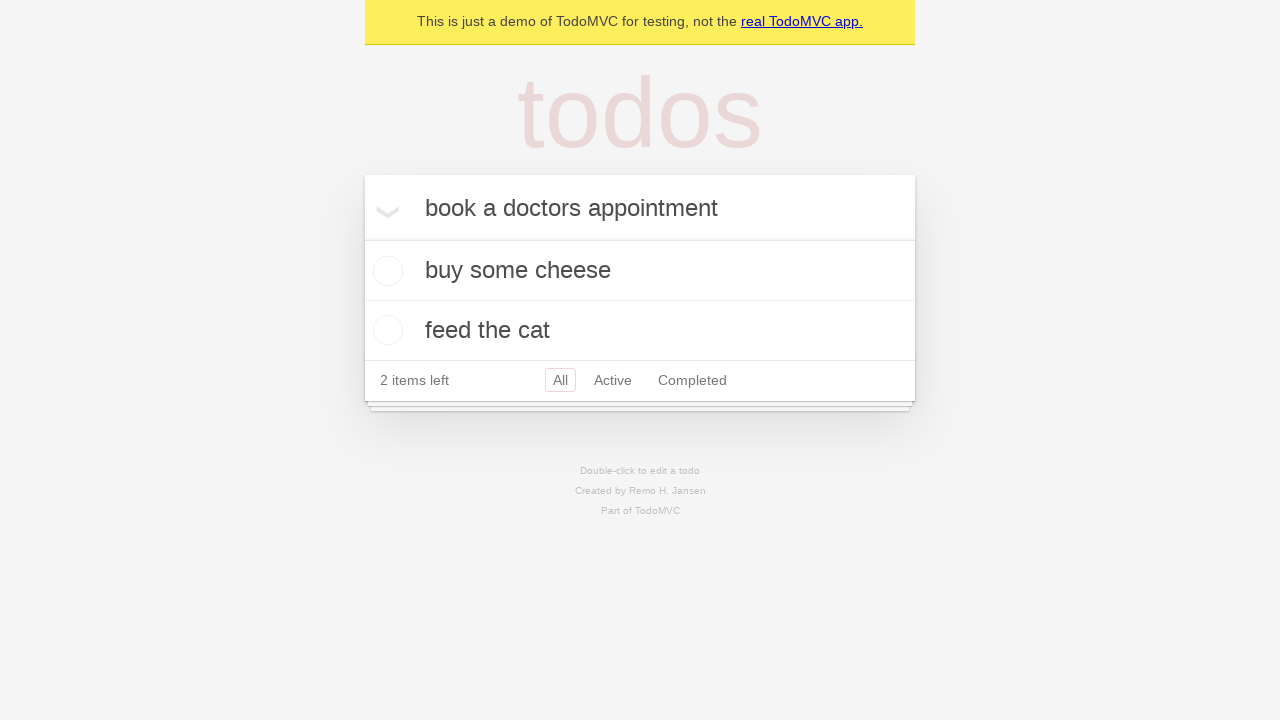

Pressed Enter to create third todo on internal:attr=[placeholder="What needs to be done?"i]
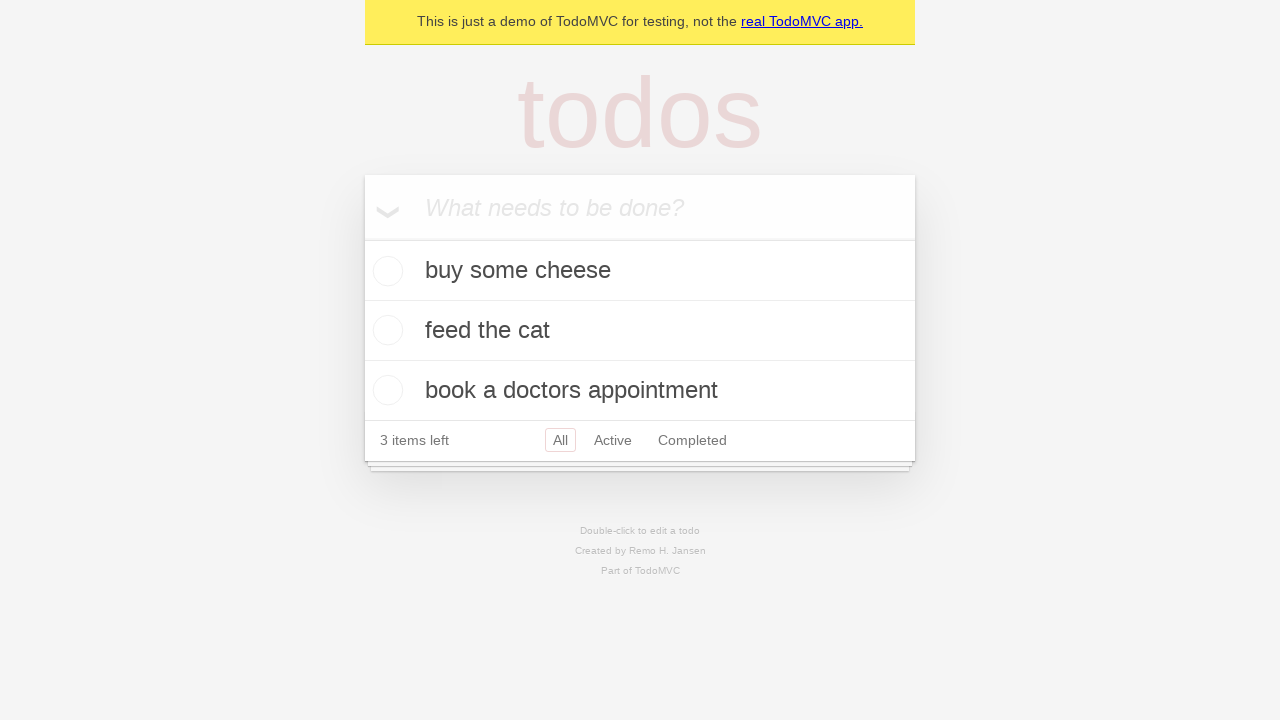

Checked the first todo item at (385, 271) on .todo-list li .toggle >> nth=0
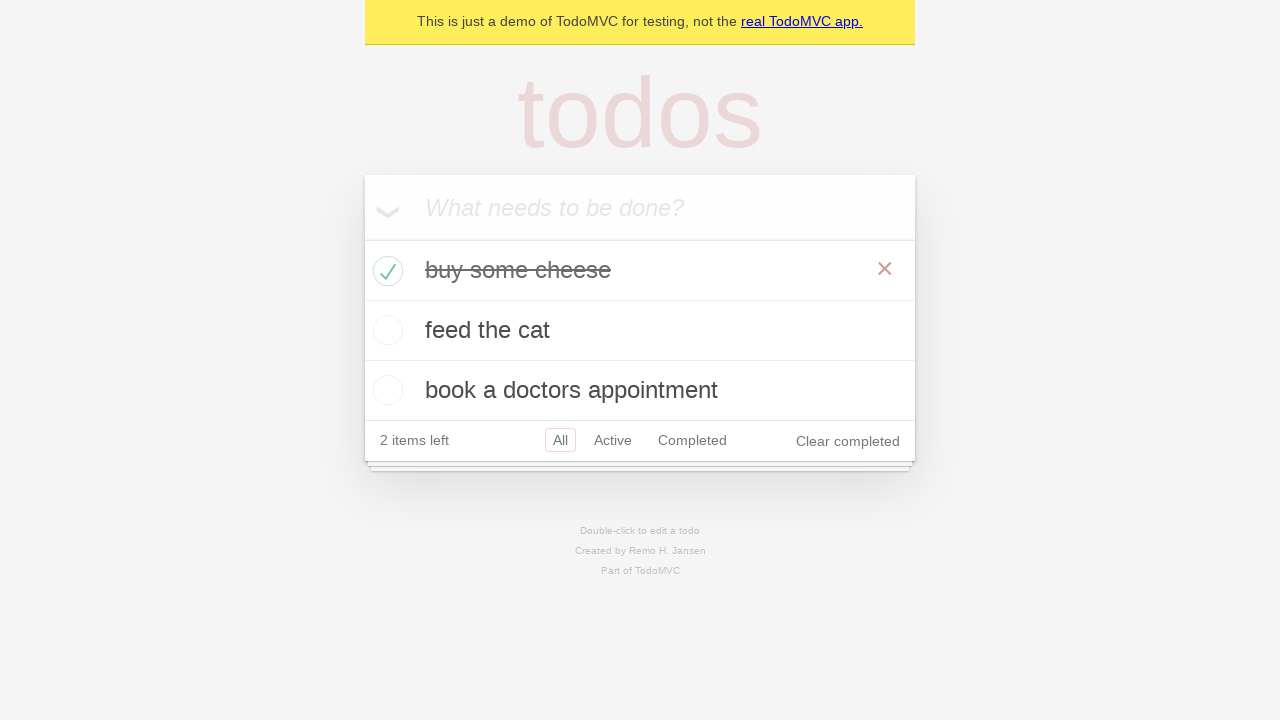

Verified that 'Clear completed' button is visible
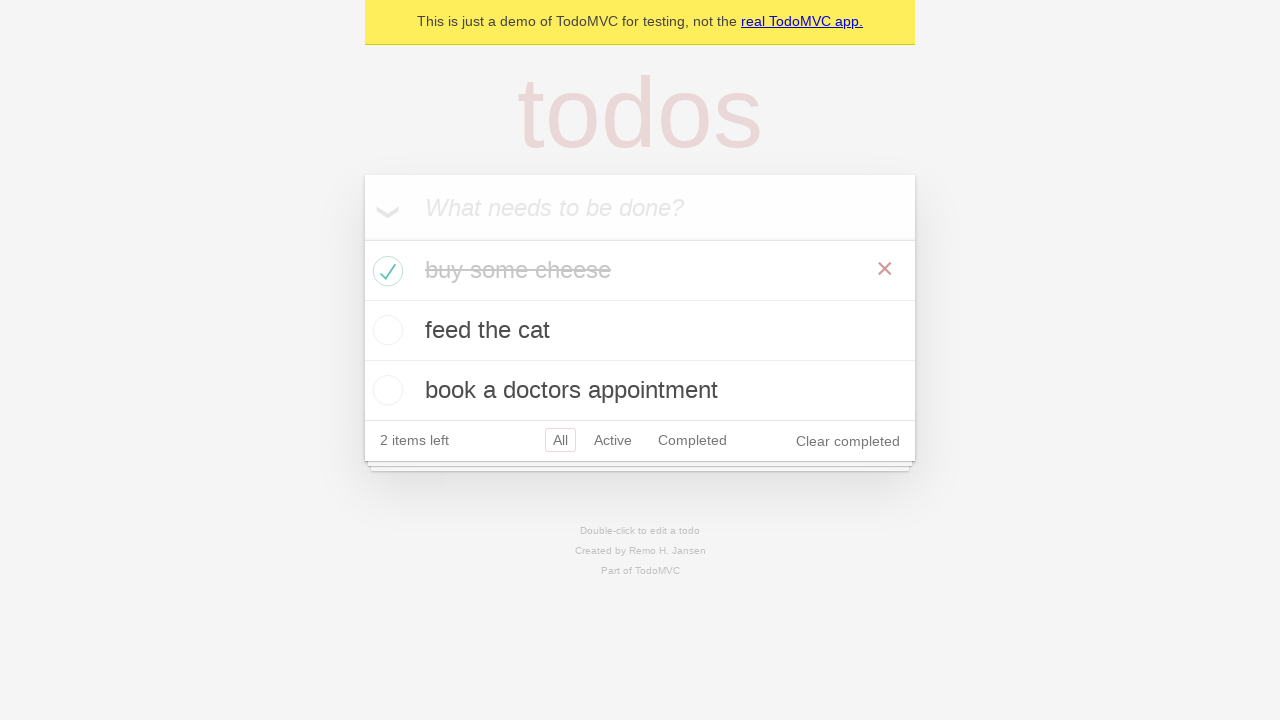

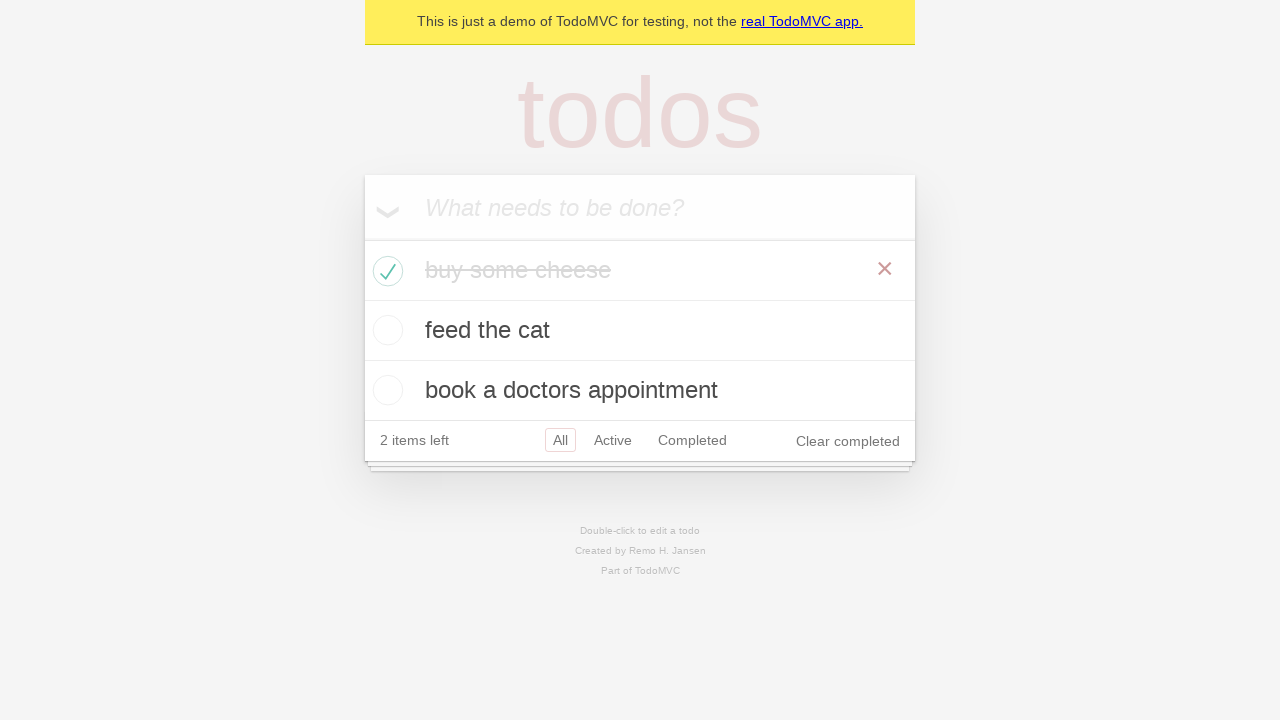